Tests the forgot password link by clicking it and verifying navigation to password reset page

Starting URL: https://opensource-demo.orangehrmlive.com/

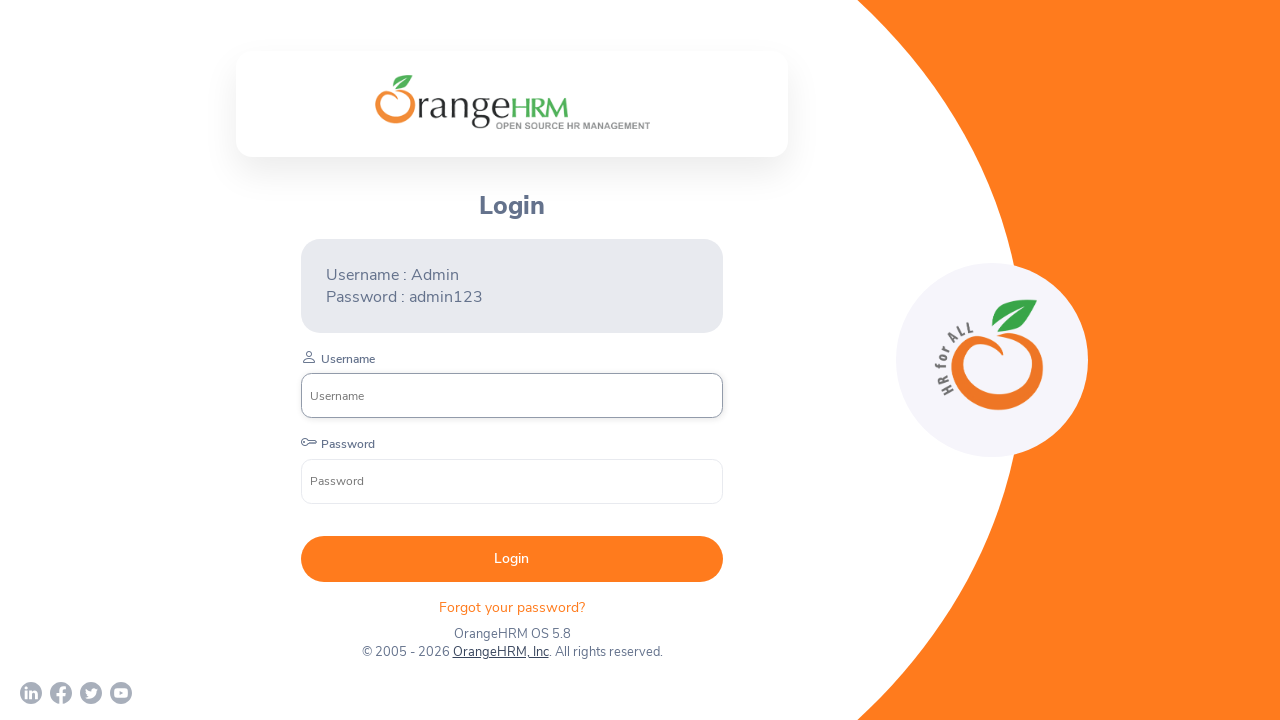

Clicked on 'Forgot your password?' link at (512, 607) on text=Forgot your password?
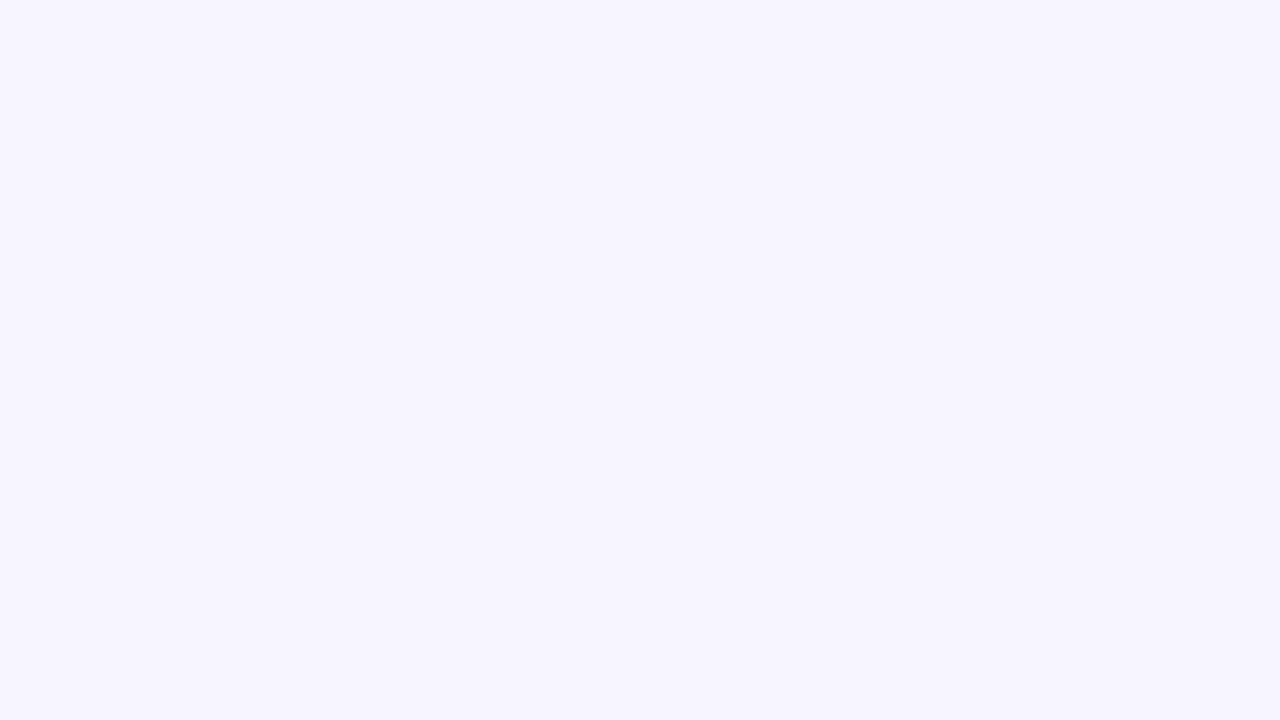

Verified navigation to password reset page (requestPasswordResetCode URL)
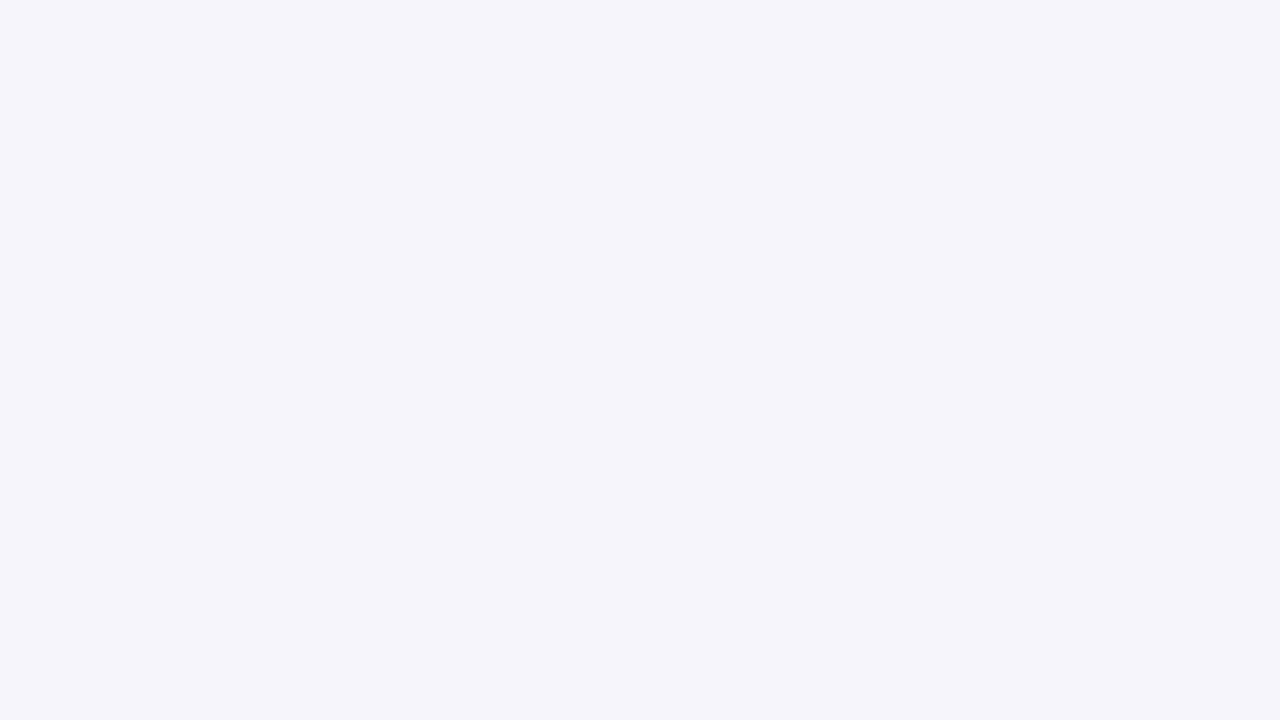

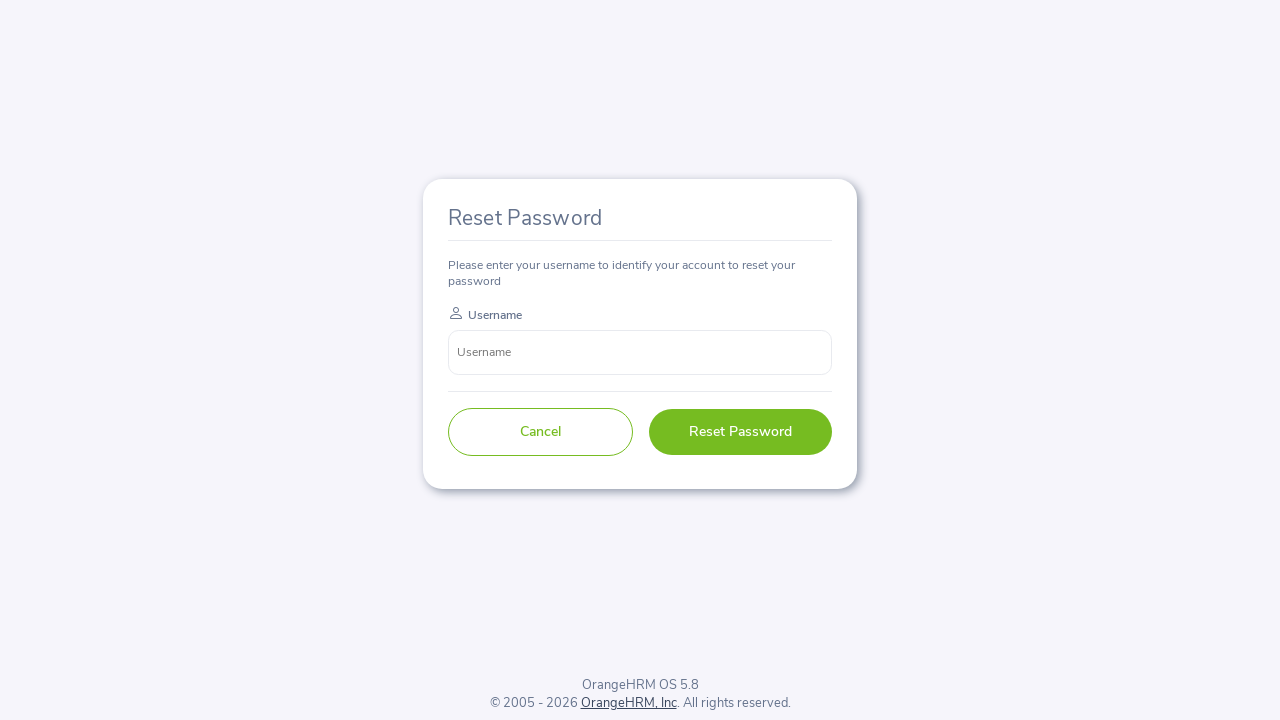